Tests dynamic loading functionality by clicking a start button and waiting for hidden content to become visible on the page

Starting URL: https://the-internet.herokuapp.com/dynamic_loading/1

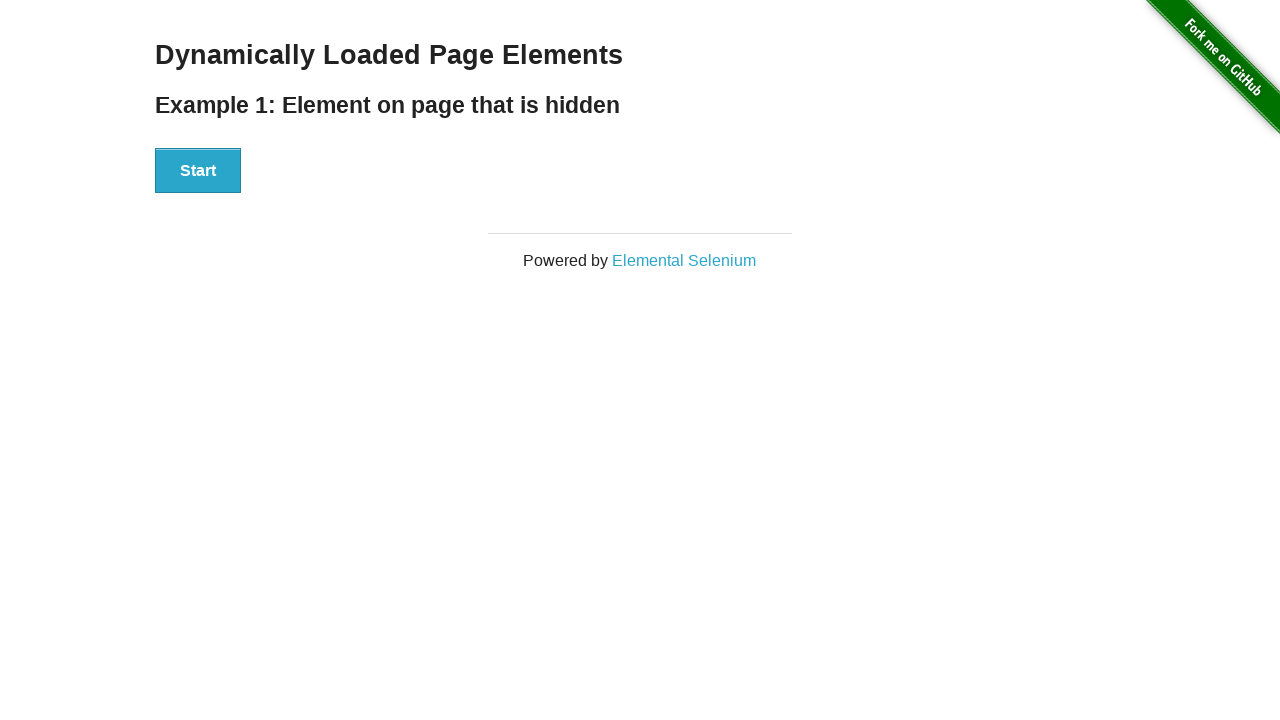

Start button is visible on the page
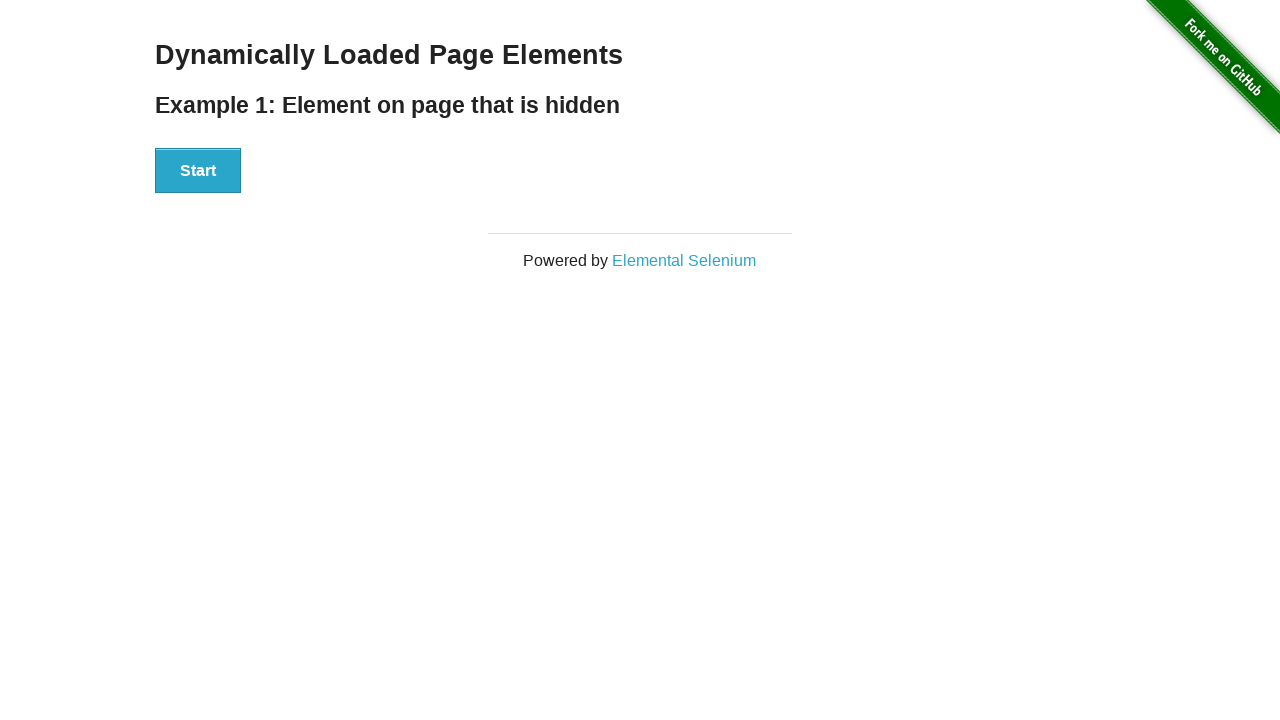

Verified dynamic text is hidden initially
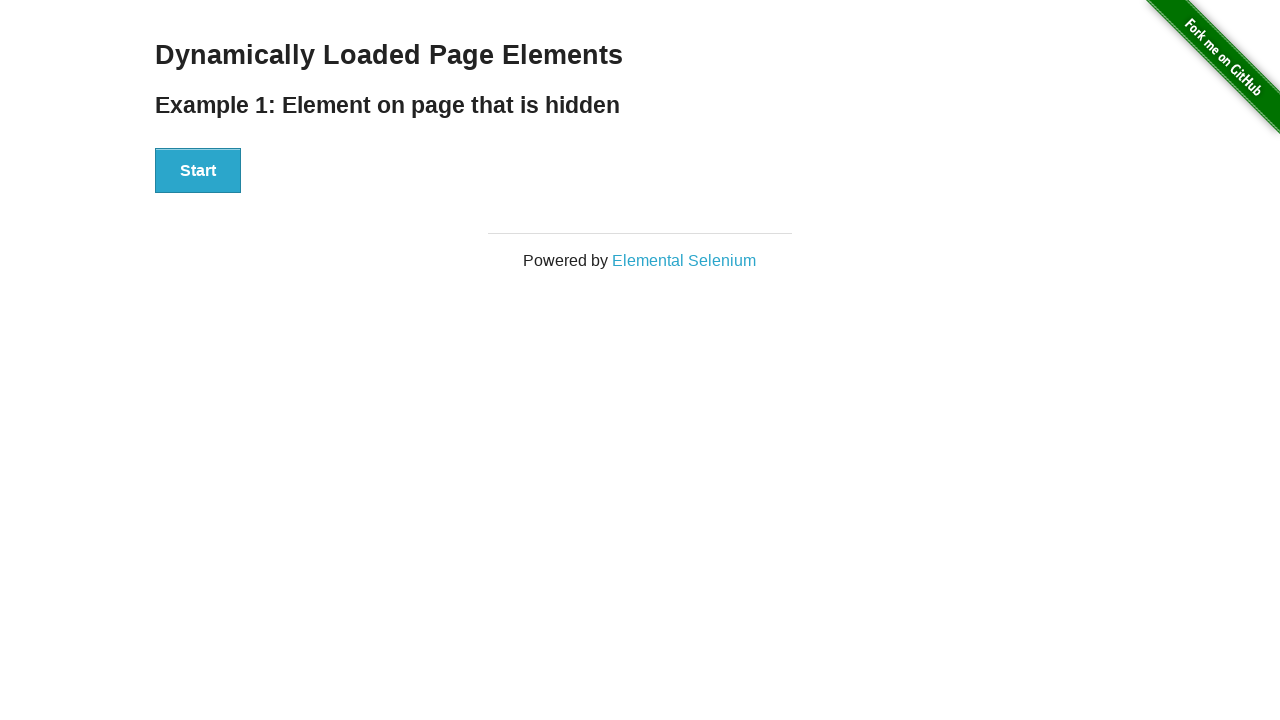

Clicked the start button to initiate dynamic loading at (198, 171) on div#start > button
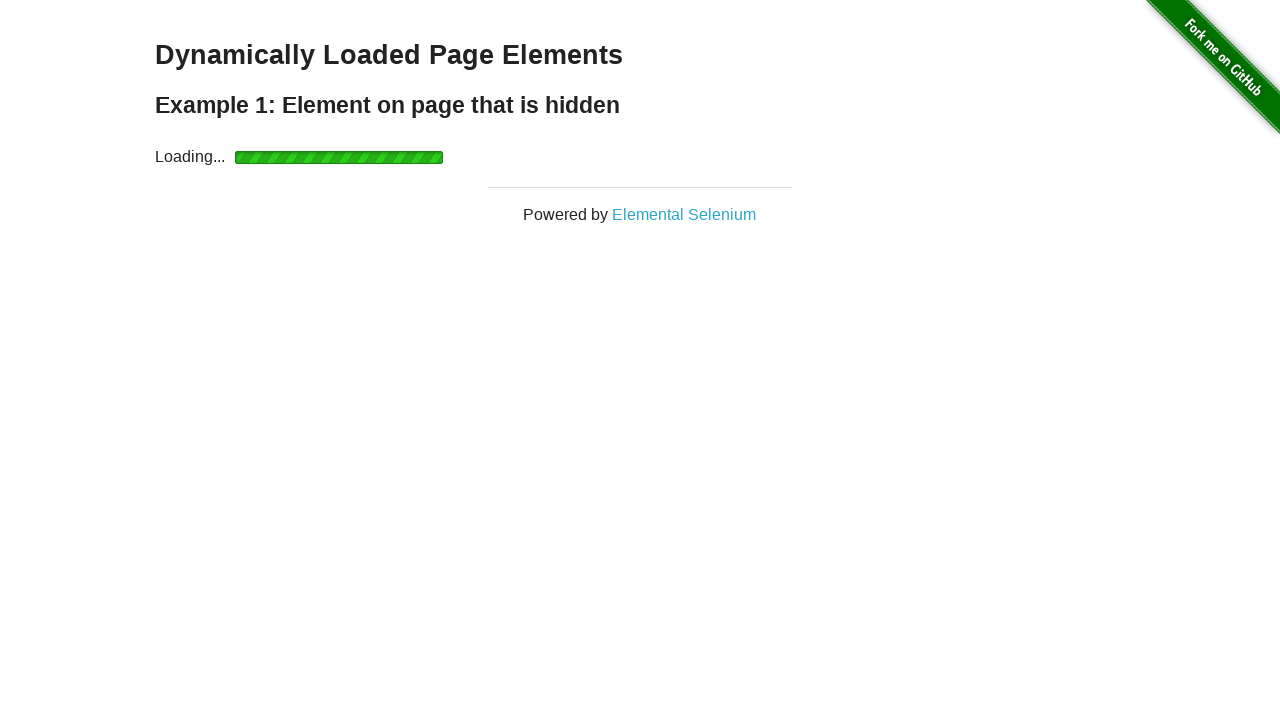

Dynamic text became visible after clicking start button
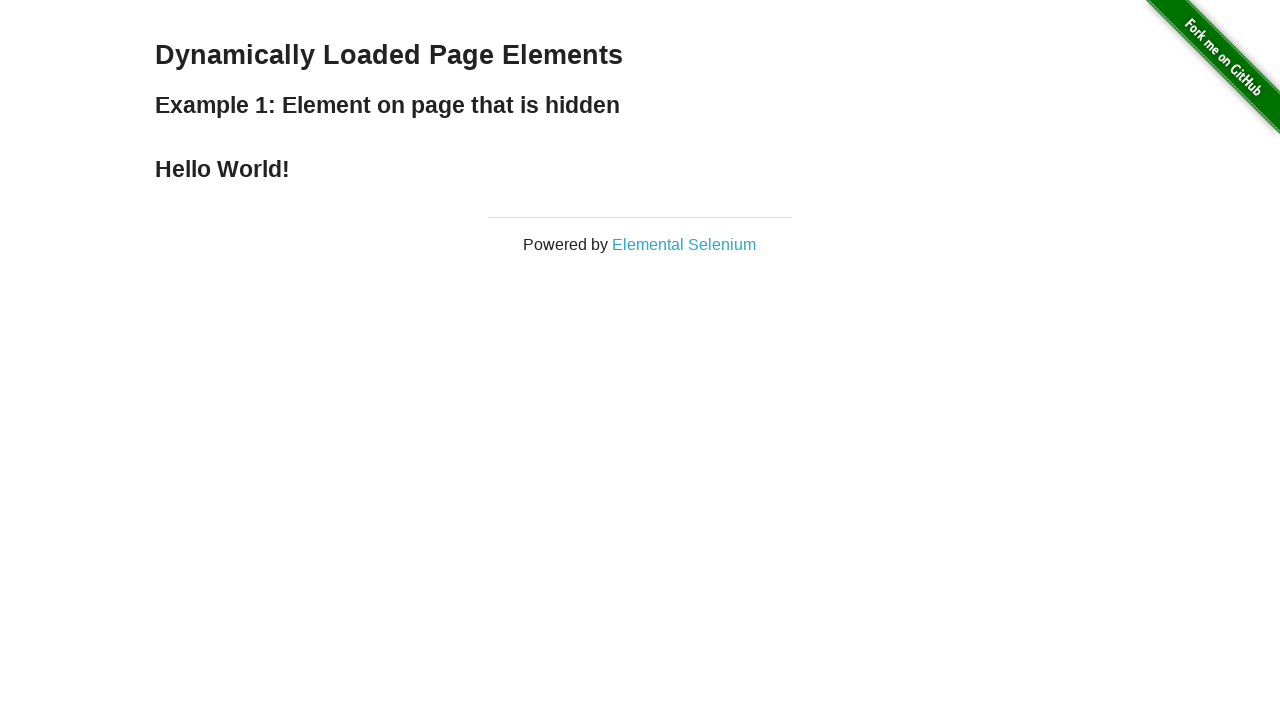

Confirmed dynamic text is now displayed on the page
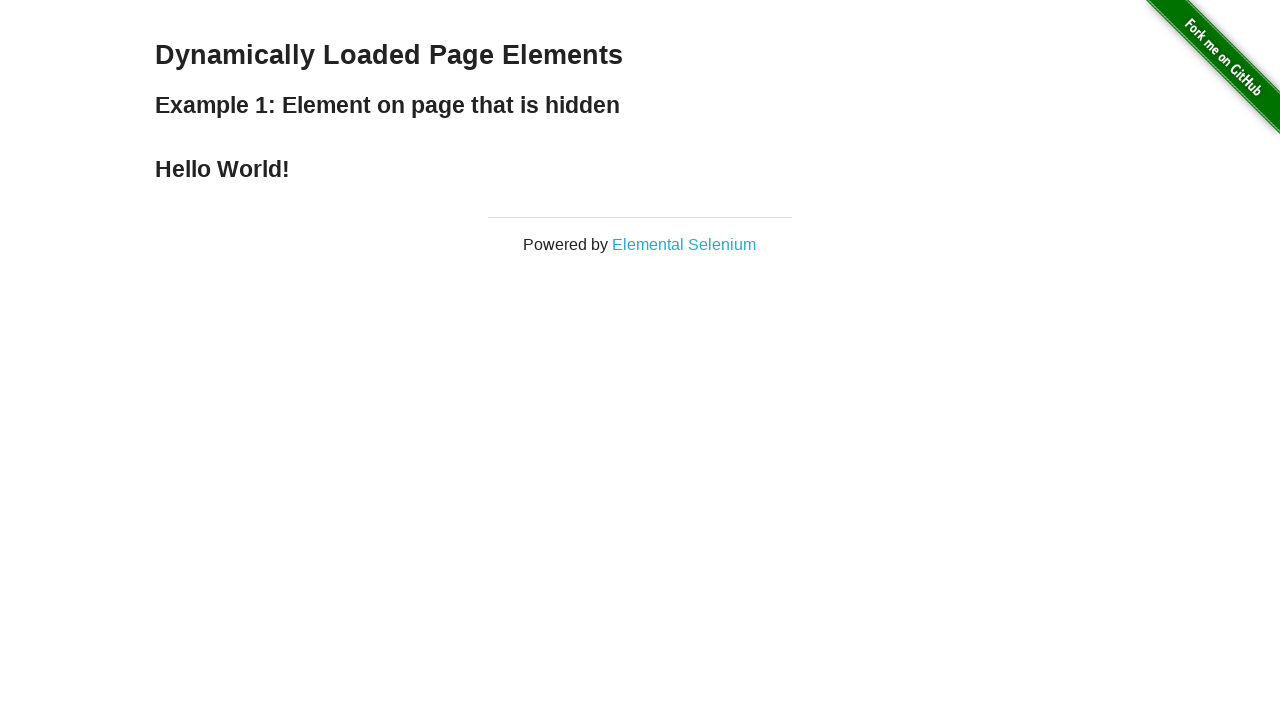

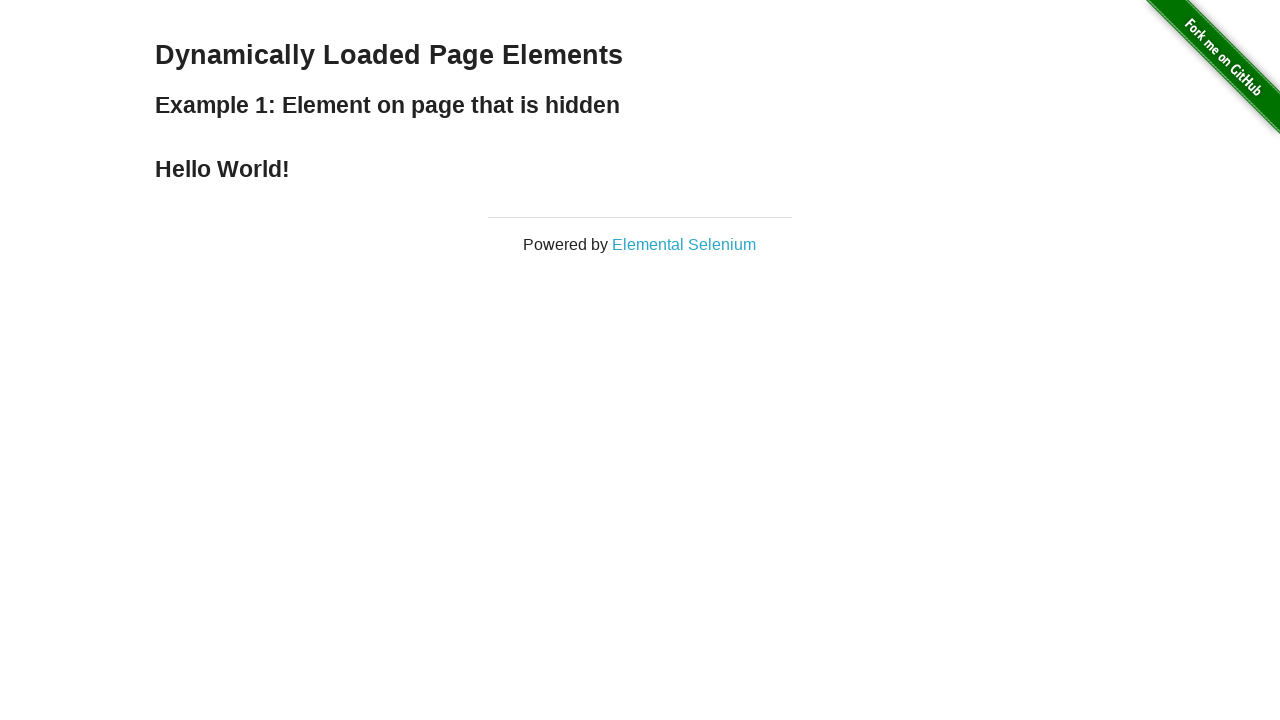